Tests user registration flow by filling out a multi-step registration form including personal details, company information, and password creation

Starting URL: https://live-uat.d2l5ex60a7etci.amplifyapp.com/rfp

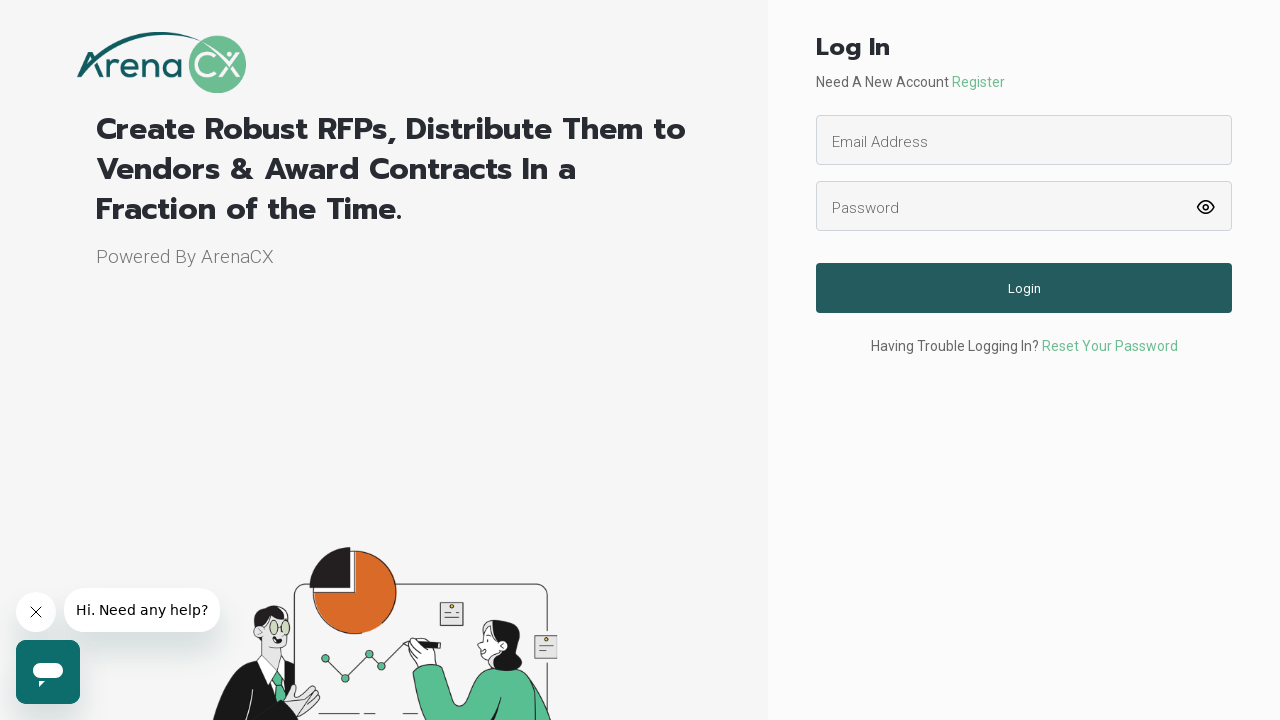

Clicked Register button to start registration flow at (978, 82) on xpath=//span[text()='Register']
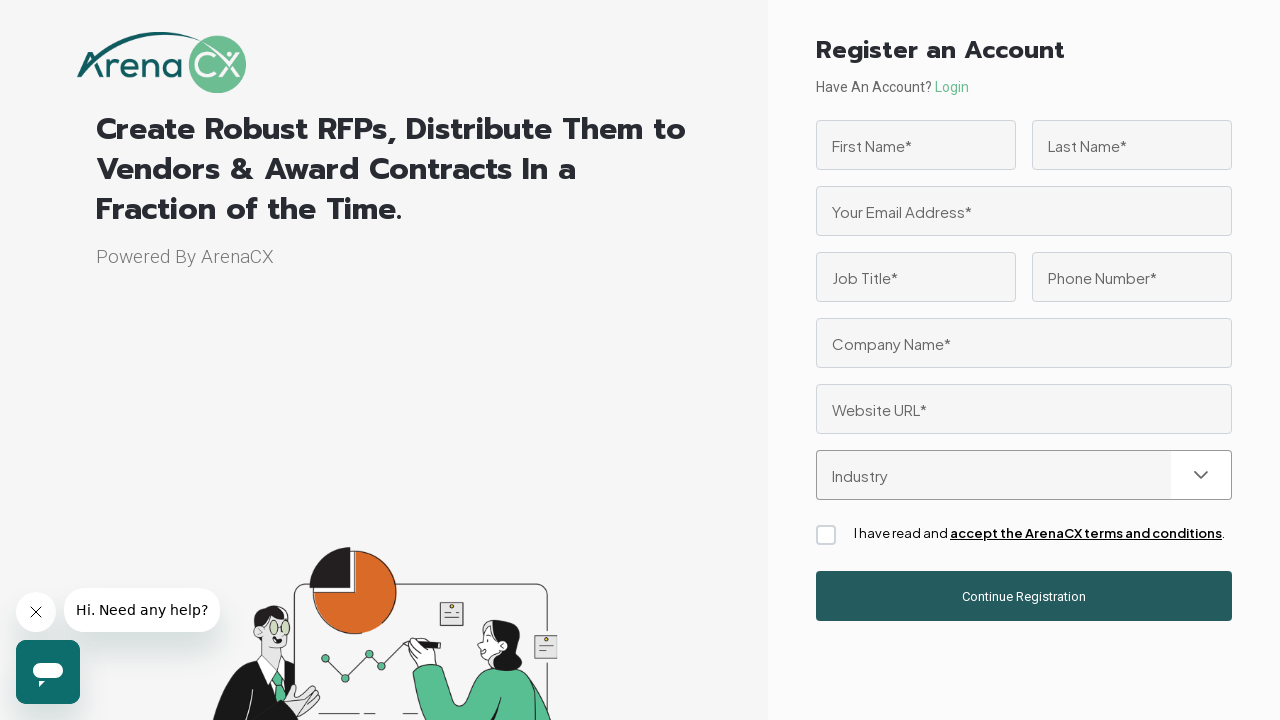

Filled first name field with 'Alexandra' on #firstName
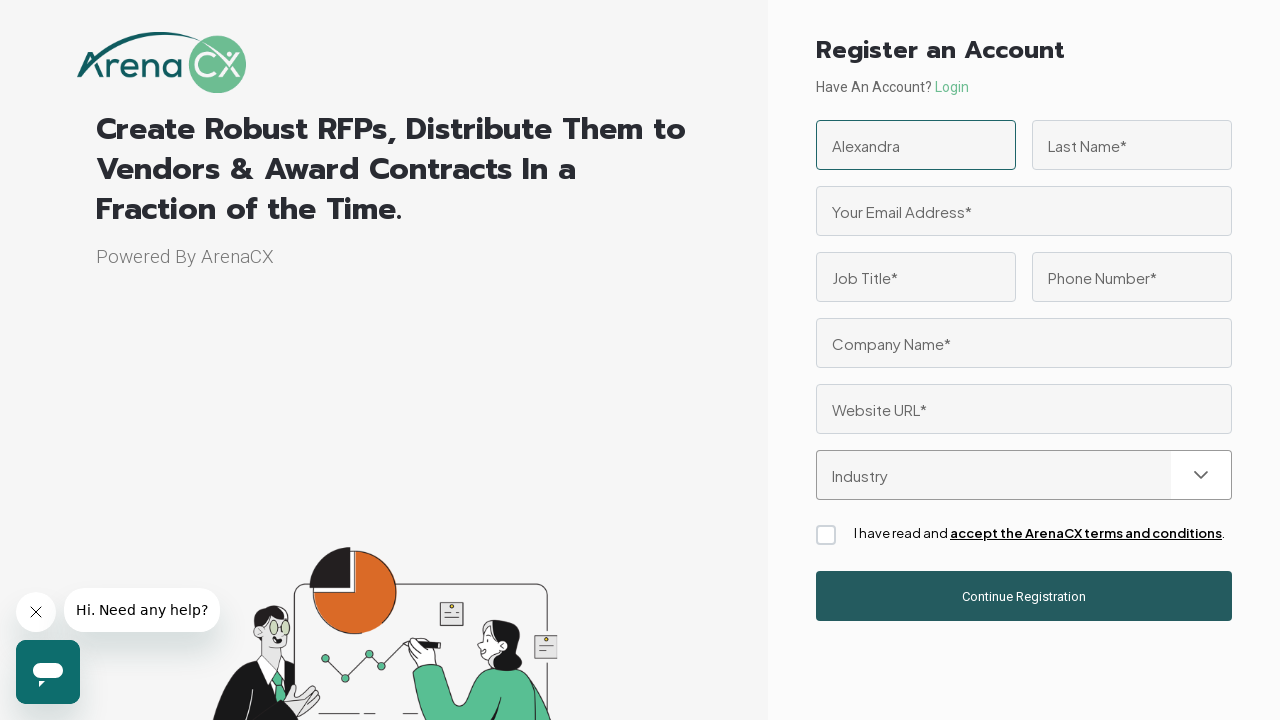

Filled last name field with 'Johnson' on #lastName
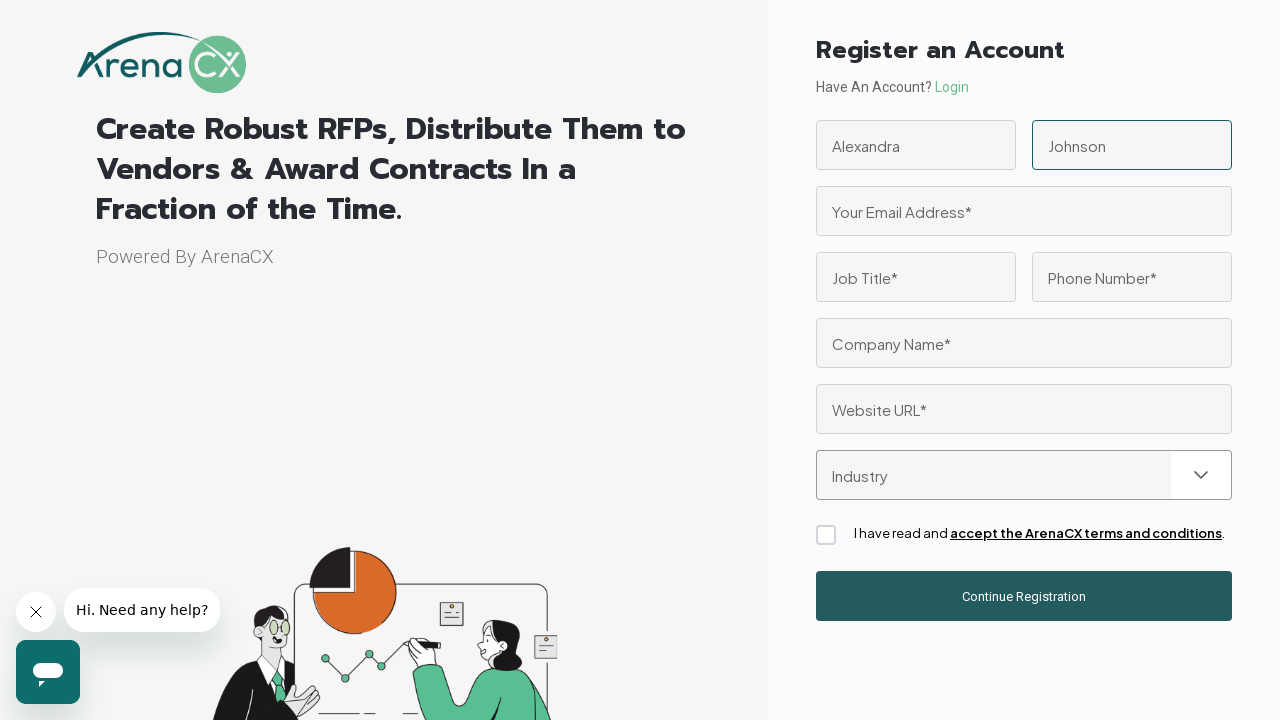

Filled email field with 'alex.johnson2024@example.com' on #email
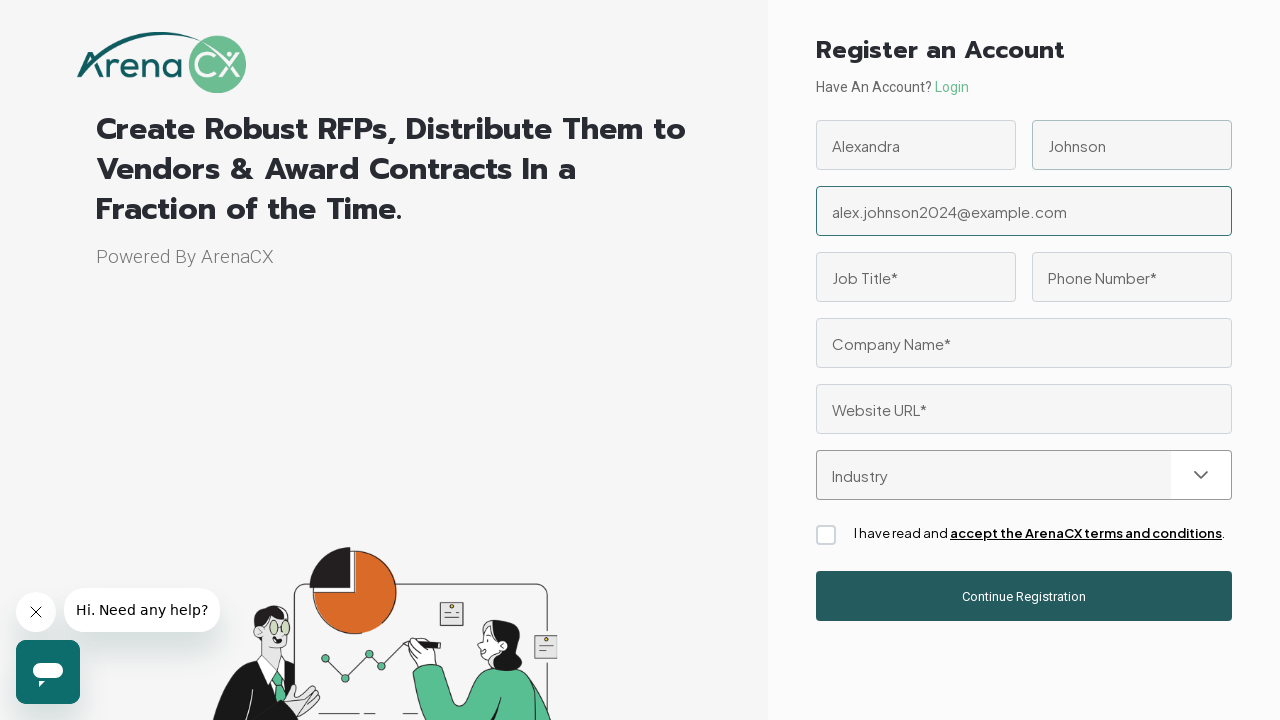

Filled job title field with 'QA Engineer' on #jobTitle
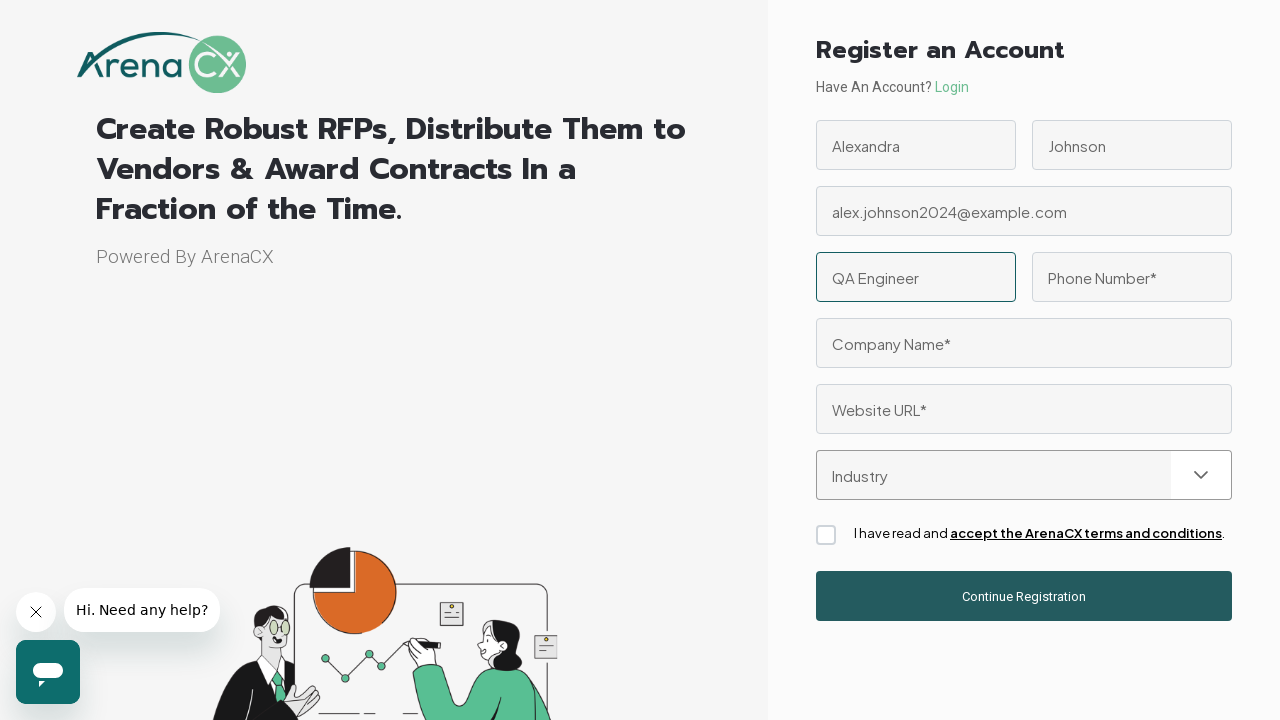

Filled phone field with '5551234567' on #phone
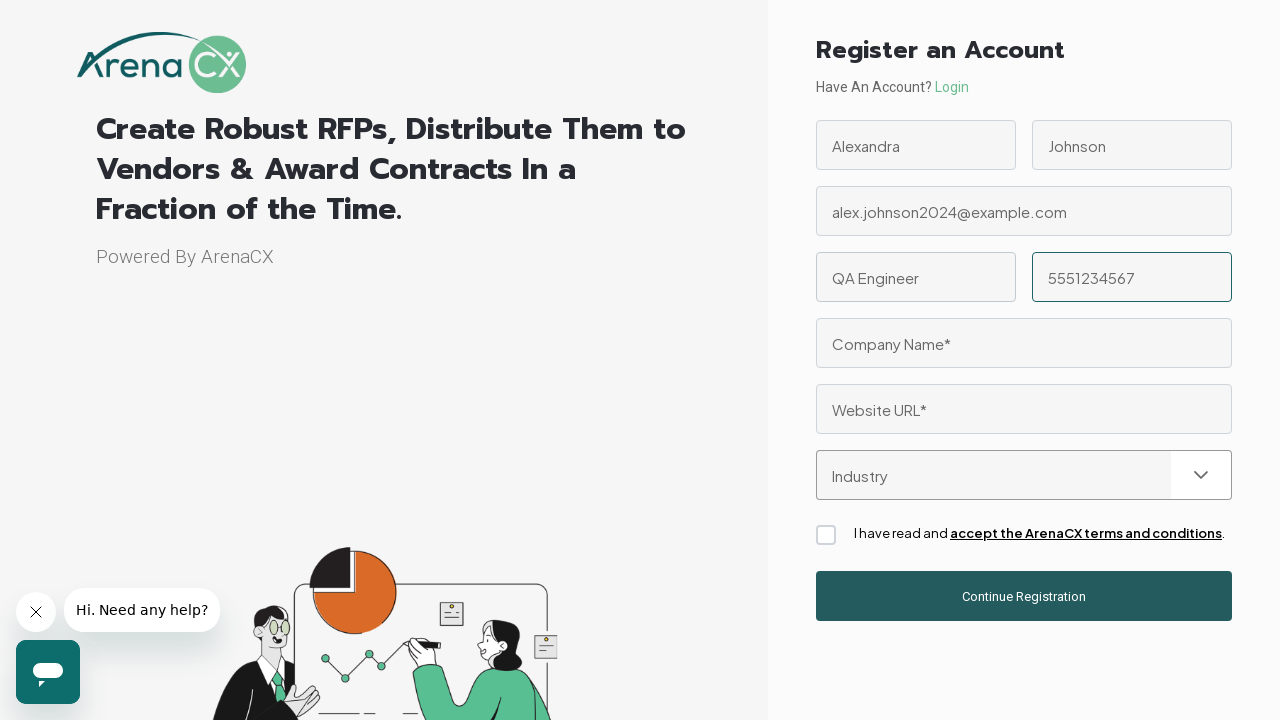

Filled company field with 'TechCorp Solutions' on #company
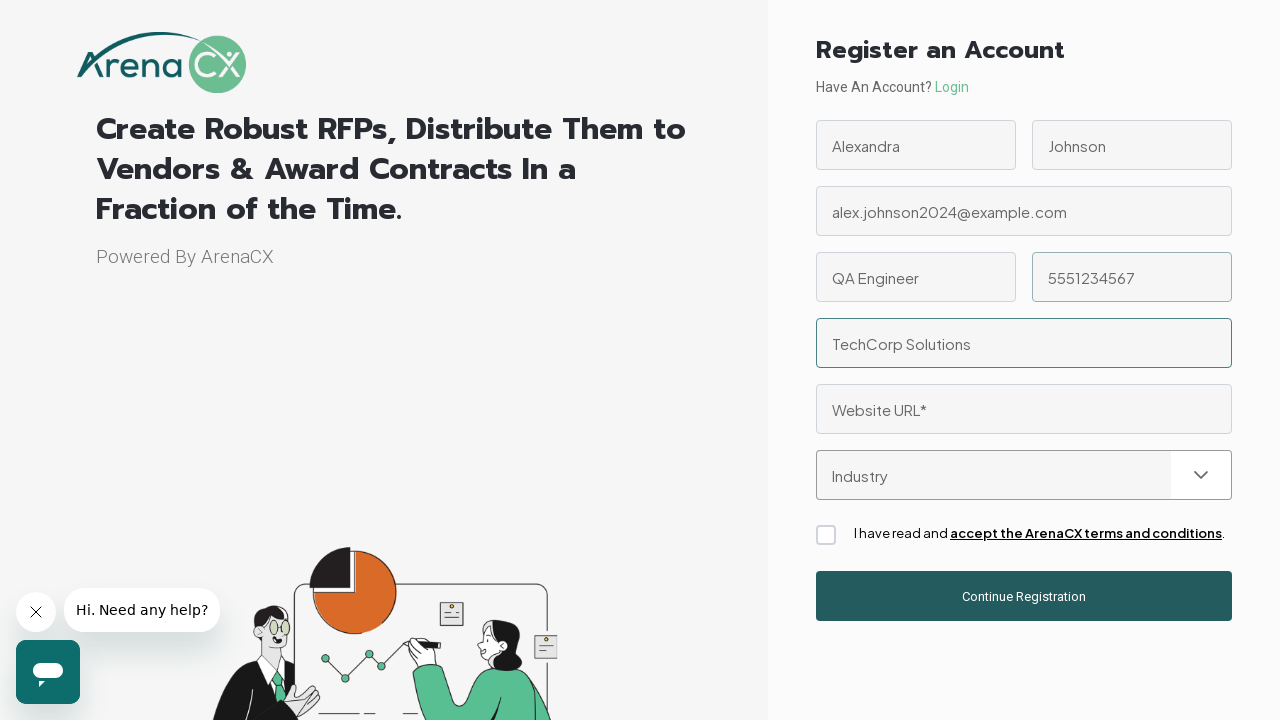

Filled website field with 'techcorpsolutions.com' on #website
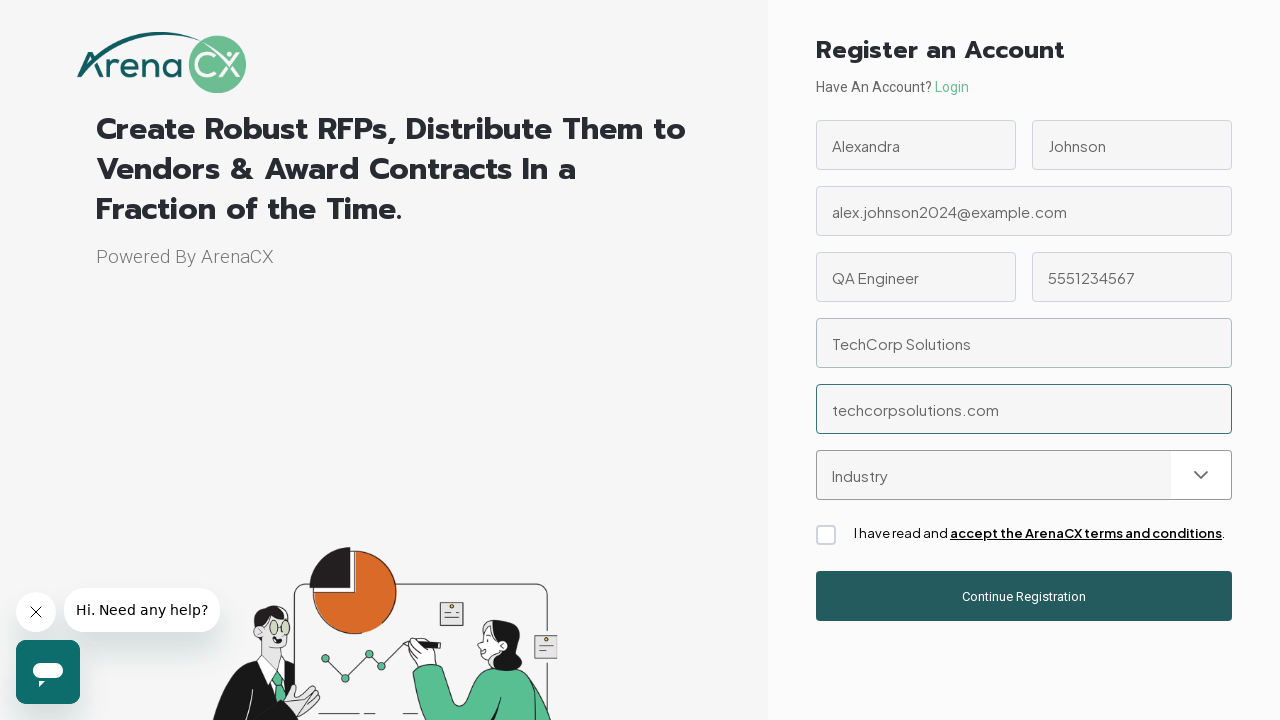

Clicked Industry dropdown to open options at (1002, 475) on xpath=//span[text()='Industry']
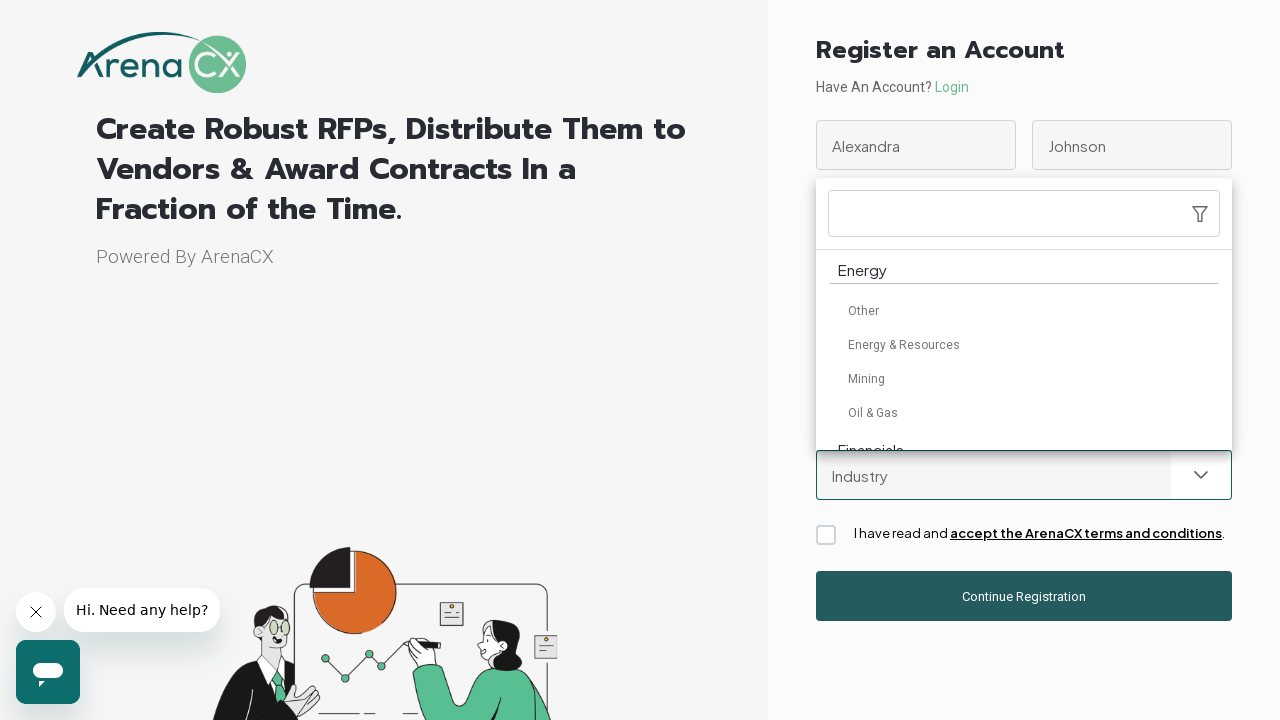

Waited 2 seconds for dropdown to fully load
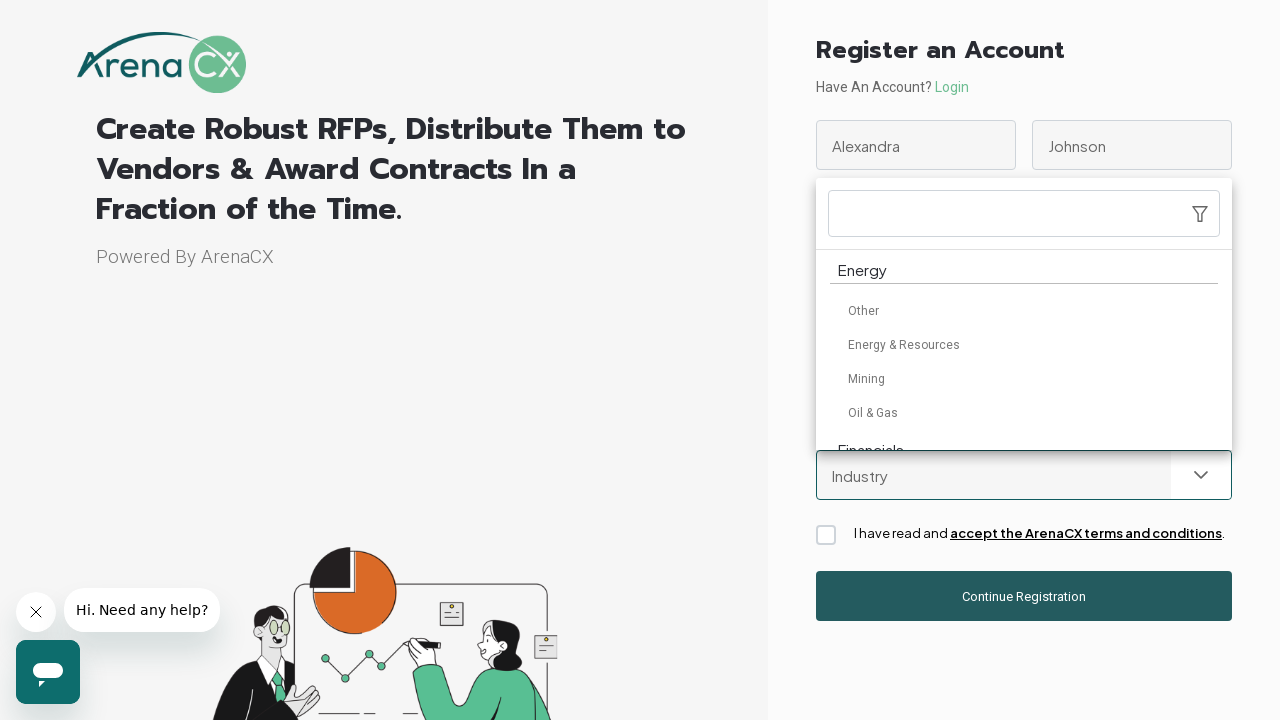

Selected 'Banking' from industry dropdown at (1033, 350) on xpath=//div[text()='Banking']
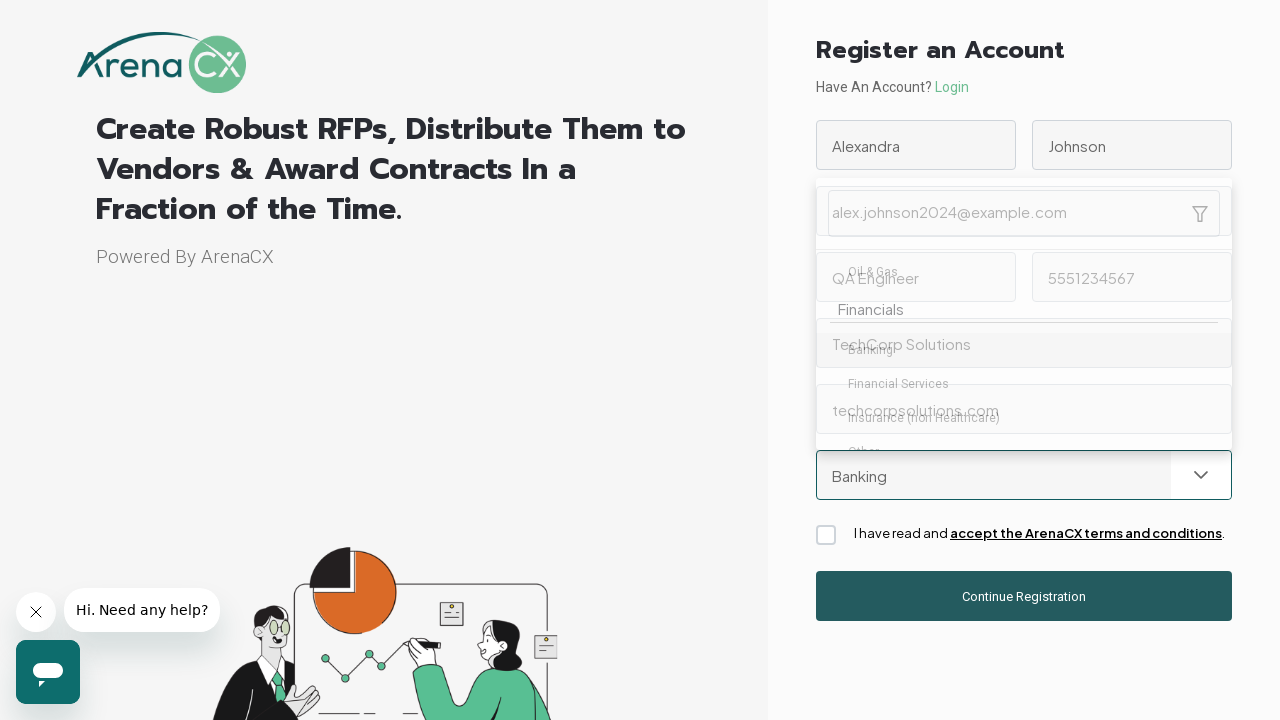

Checked terms and conditions checkbox at (826, 535) on .p-checkbox-box
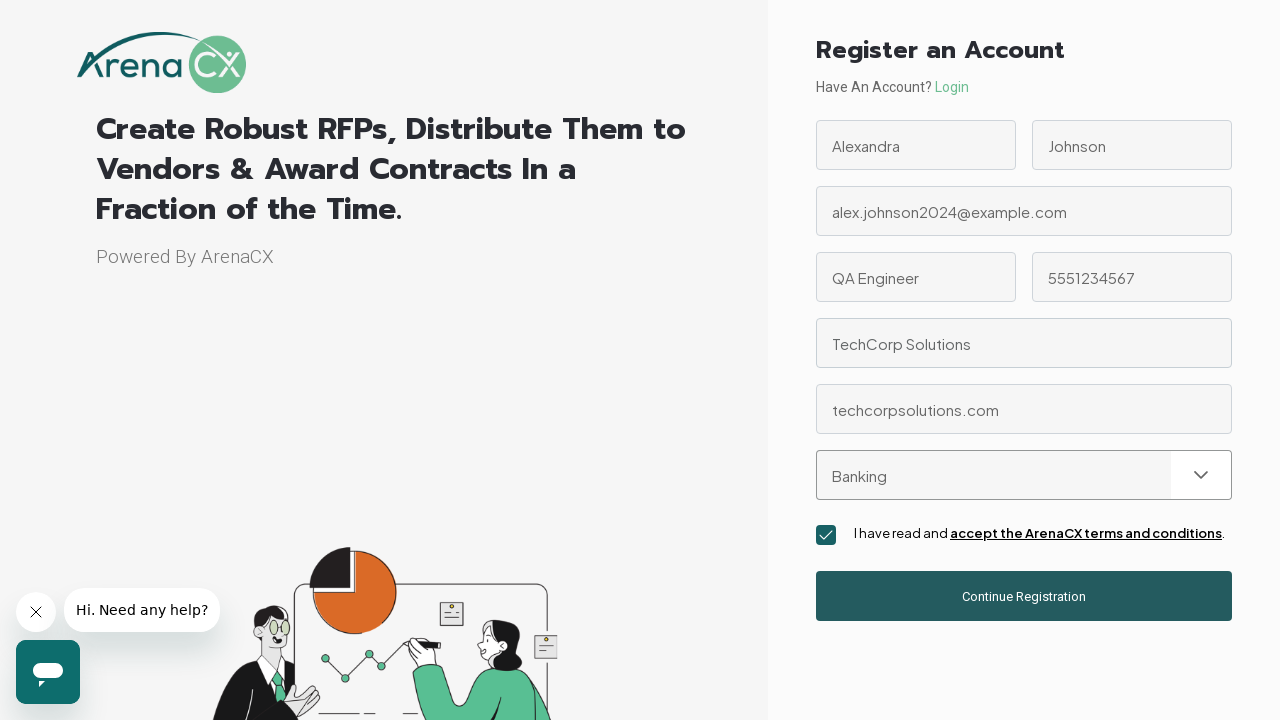

Clicked Continue Registration button to proceed to password creation at (1024, 596) on xpath=//span[text()='Continue Registration']
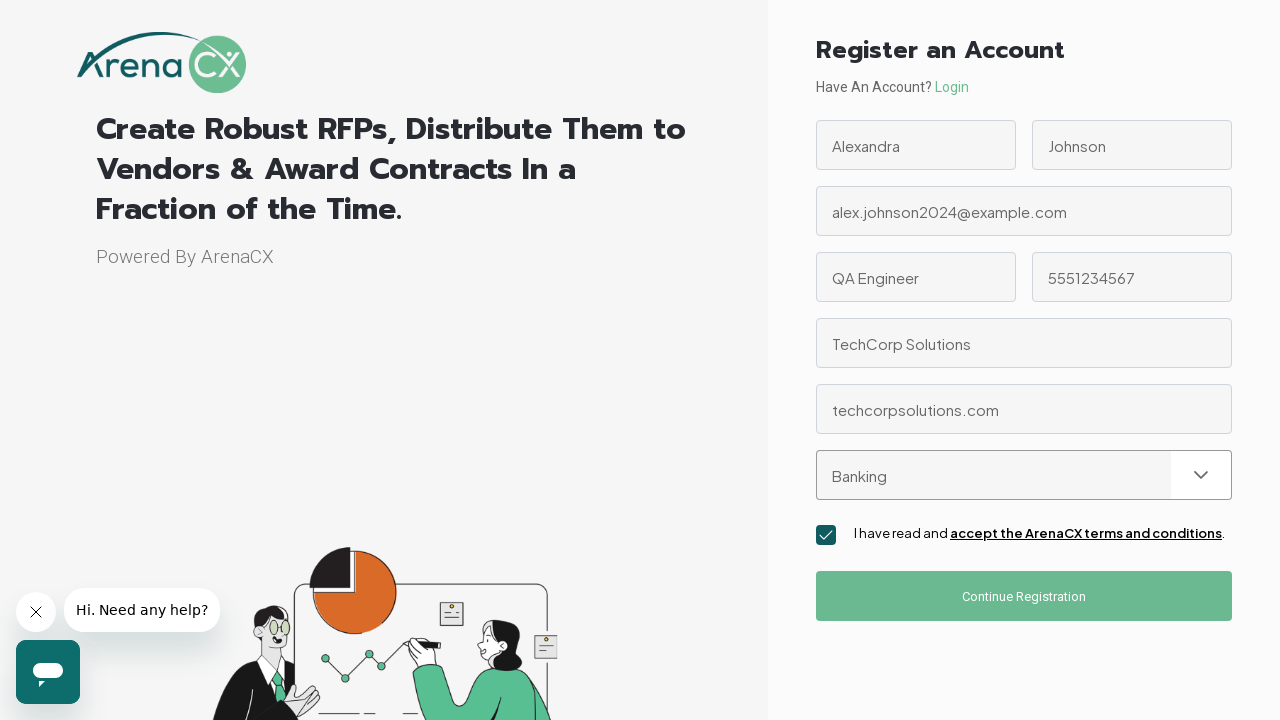

Waited 2 seconds for password creation step to load
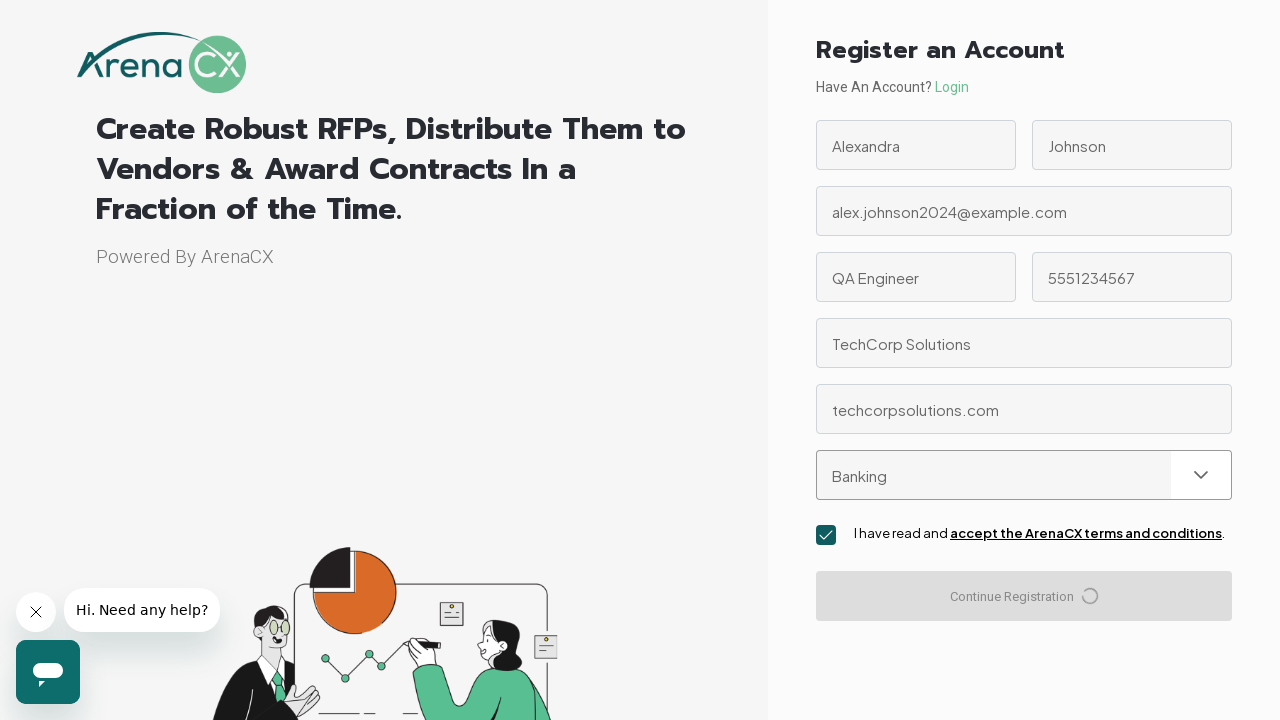

Filled password field with secure password on //input[@label='Password']
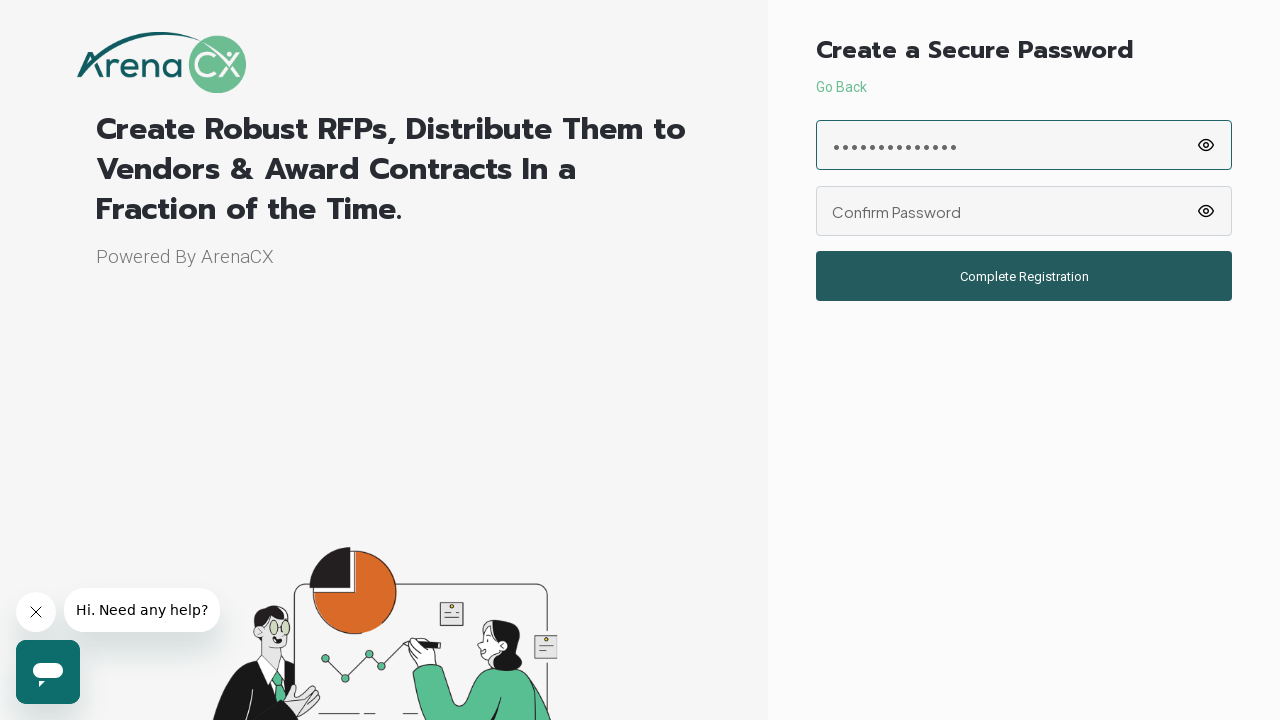

Filled confirm password field with matching password on //input[@label='Confirm Password']
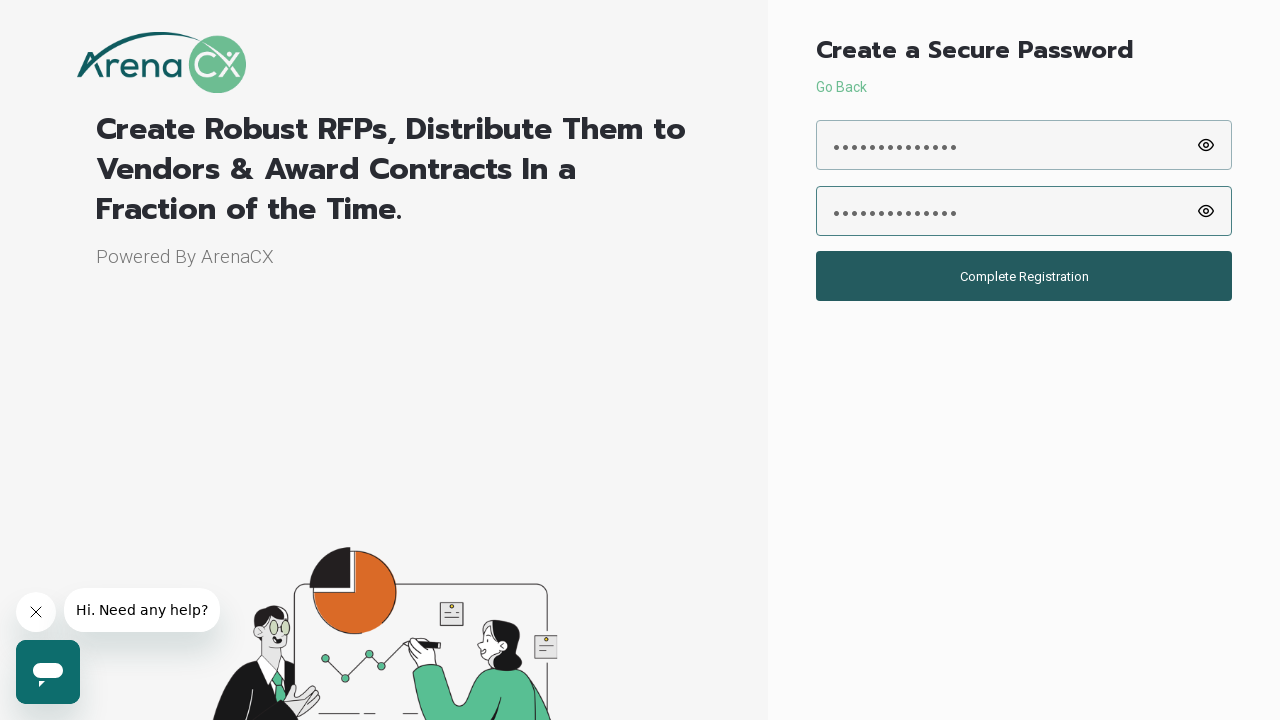

Clicked Complete Registration button to finalize user registration at (1024, 276) on xpath=//span[text()='Complete Registration']
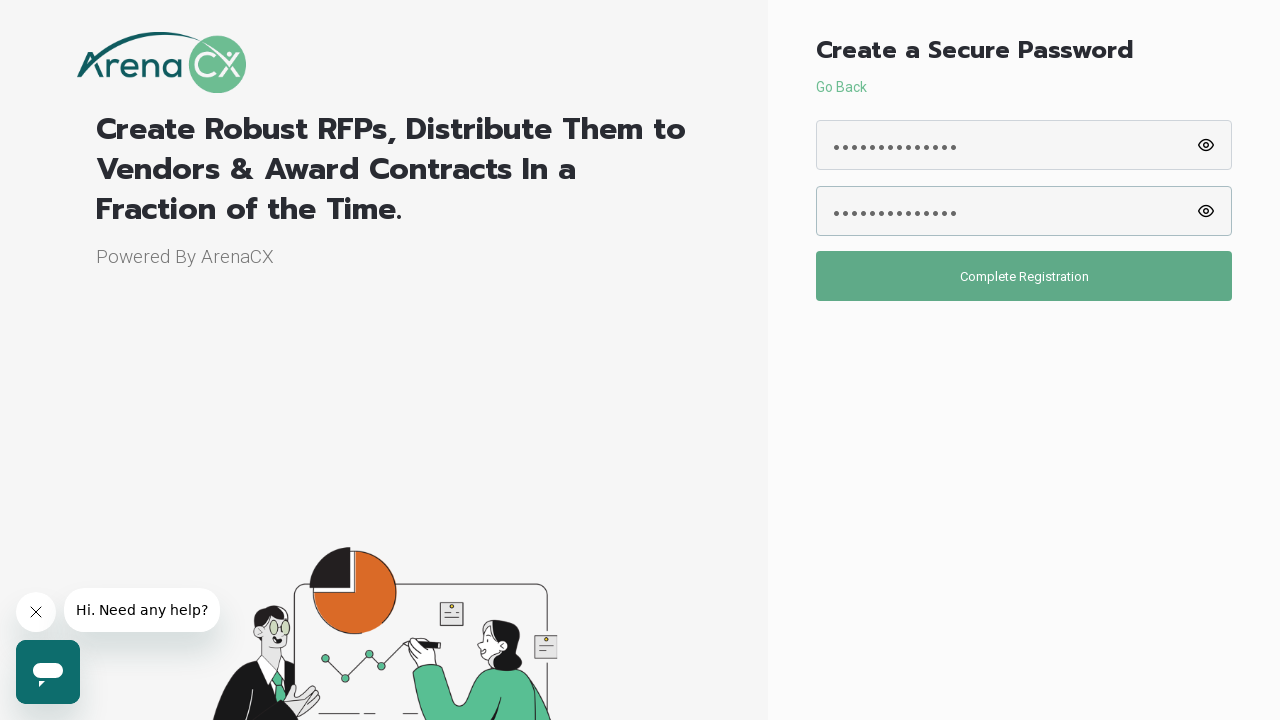

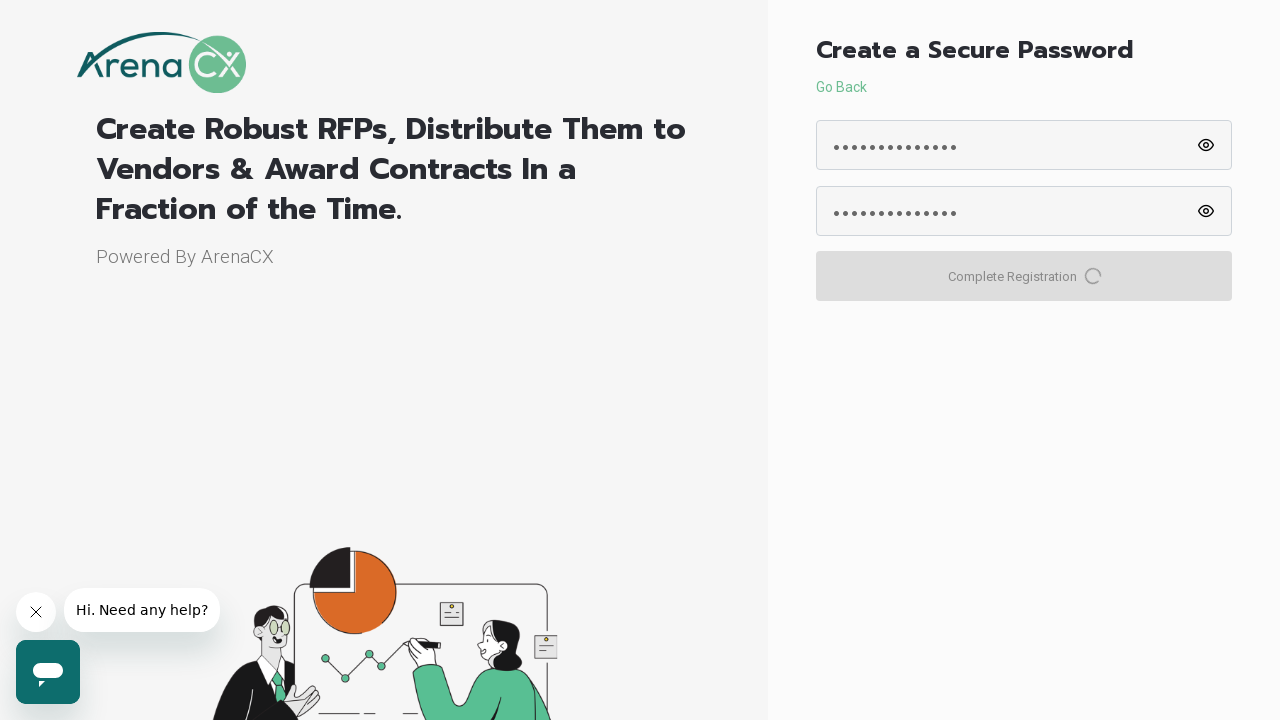